Tests filtering to display only active (uncompleted) todo items

Starting URL: https://demo.playwright.dev/todomvc

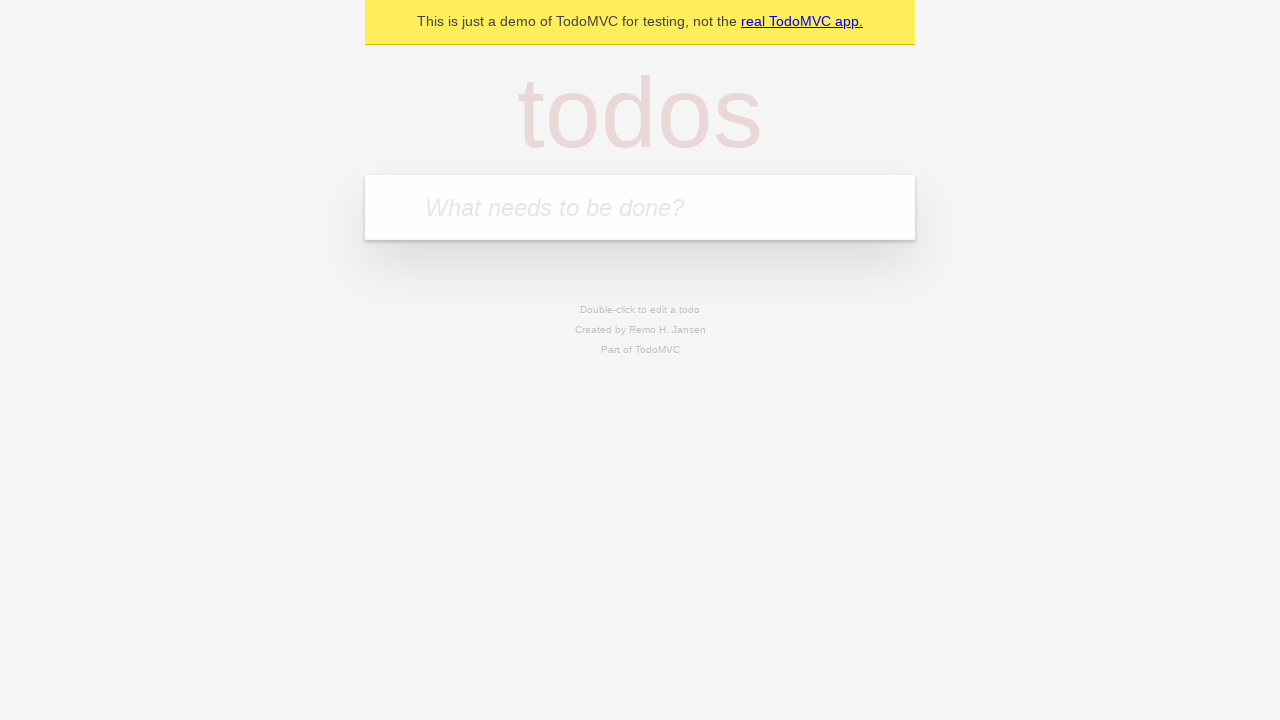

Filled todo input with 'buy some cheese' on internal:attr=[placeholder="What needs to be done?"i]
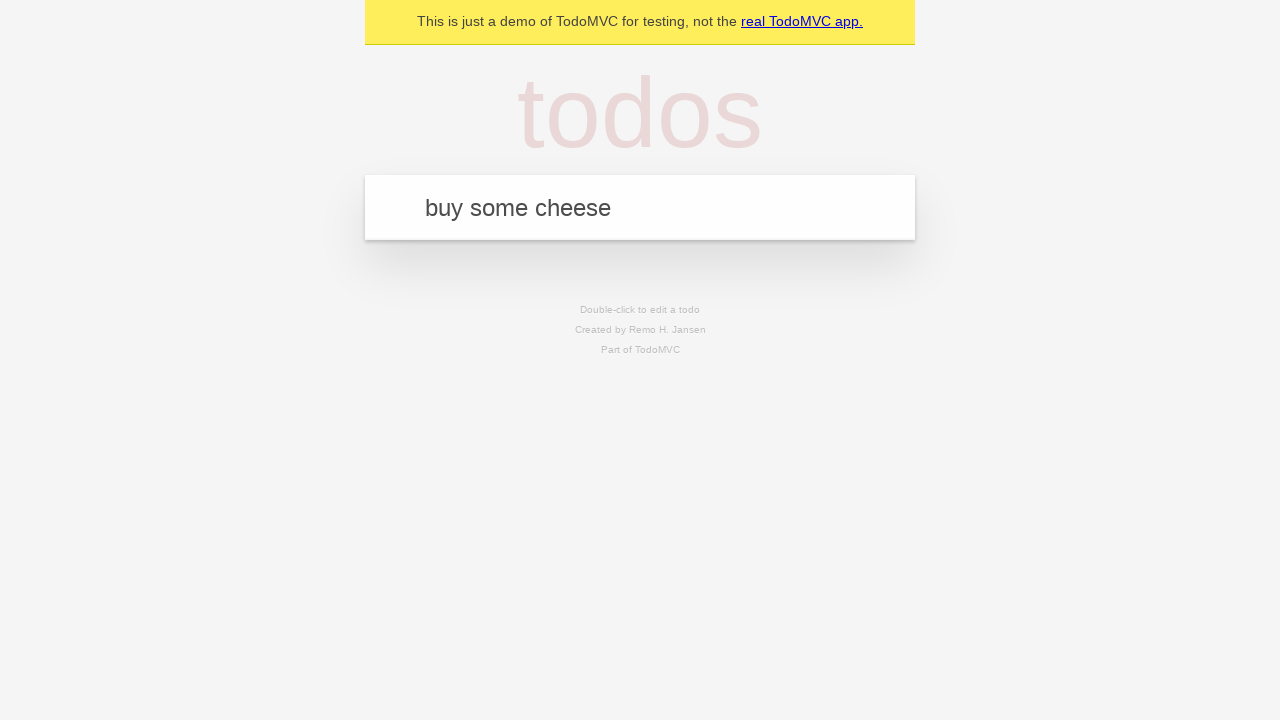

Pressed Enter to add first todo item on internal:attr=[placeholder="What needs to be done?"i]
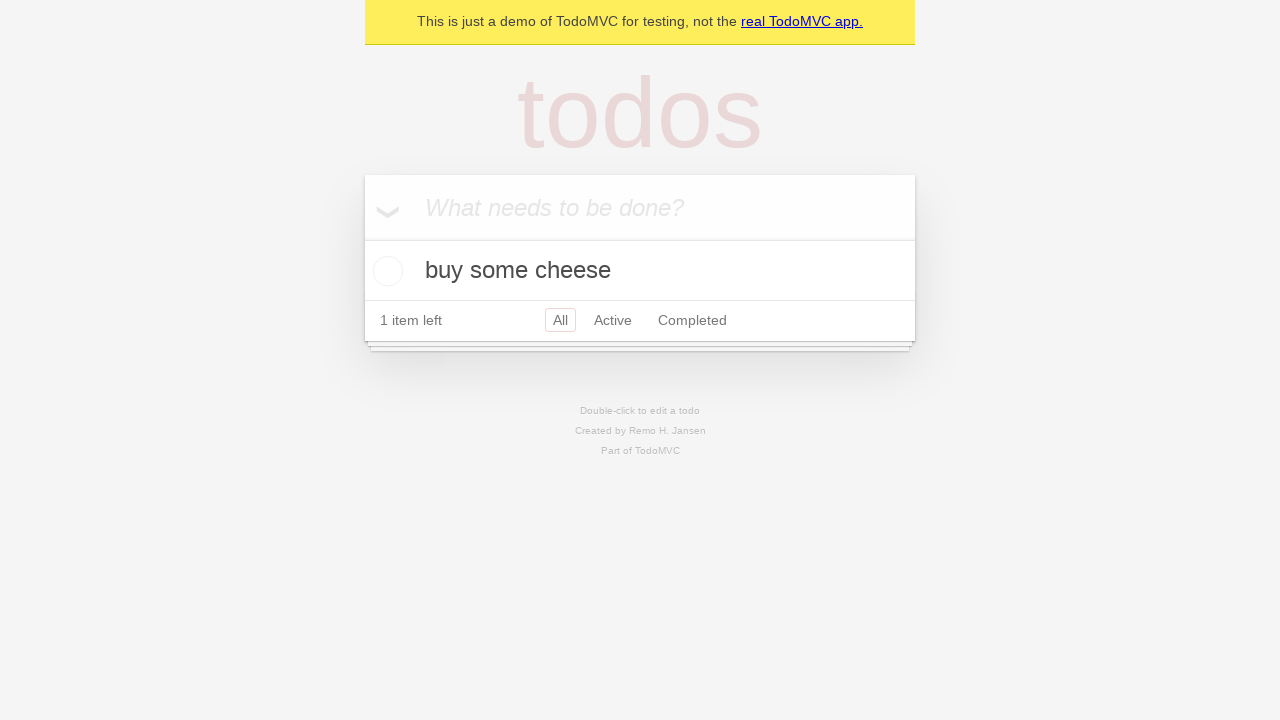

Filled todo input with 'feed the cat' on internal:attr=[placeholder="What needs to be done?"i]
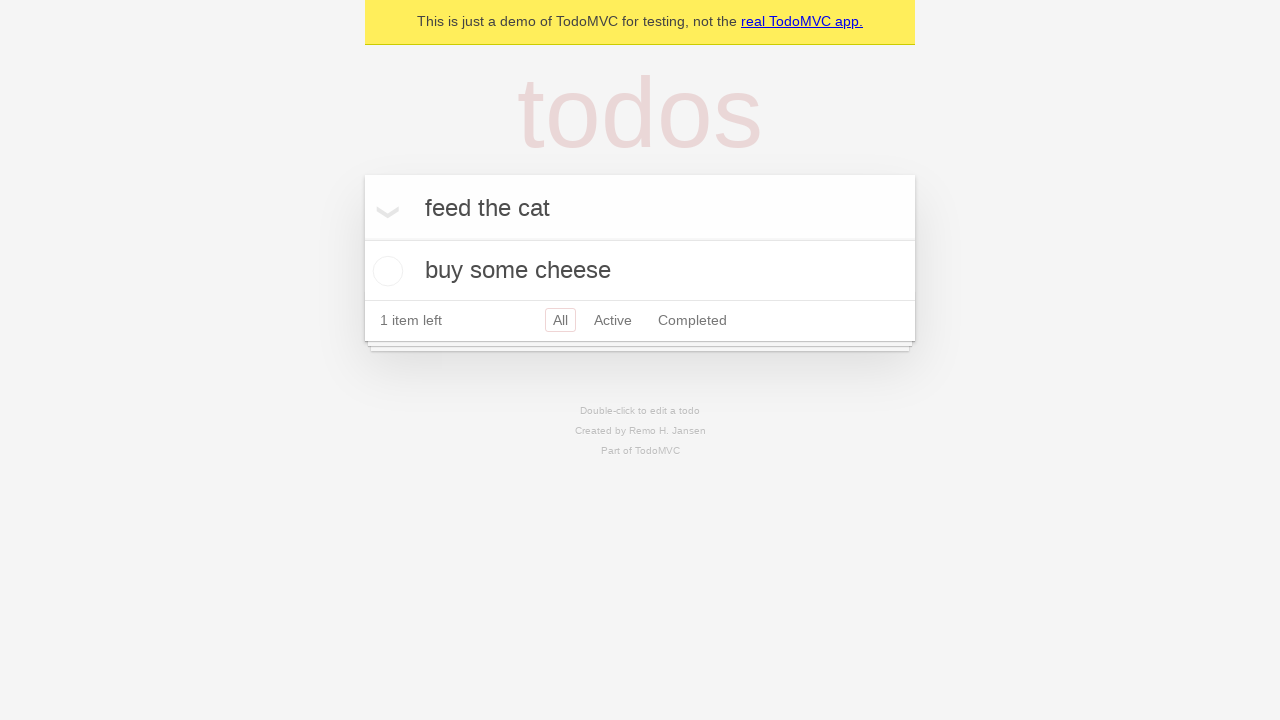

Pressed Enter to add second todo item on internal:attr=[placeholder="What needs to be done?"i]
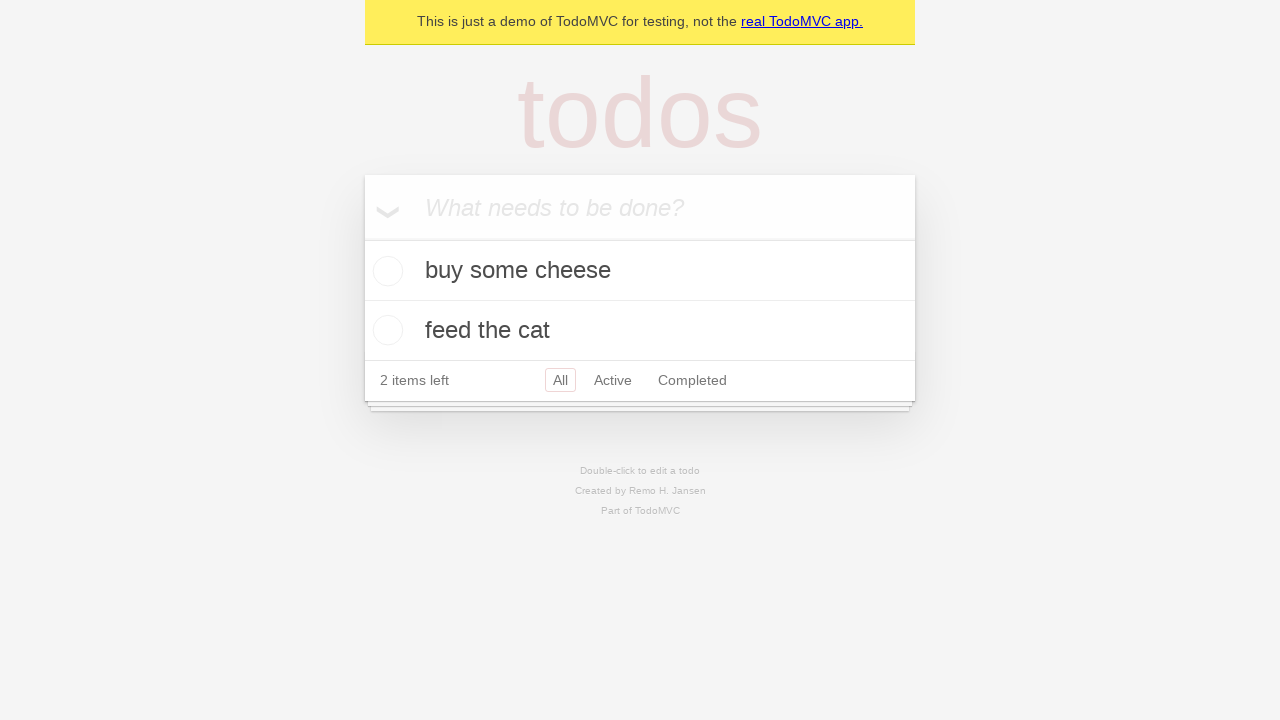

Filled todo input with 'book a doctors appointment' on internal:attr=[placeholder="What needs to be done?"i]
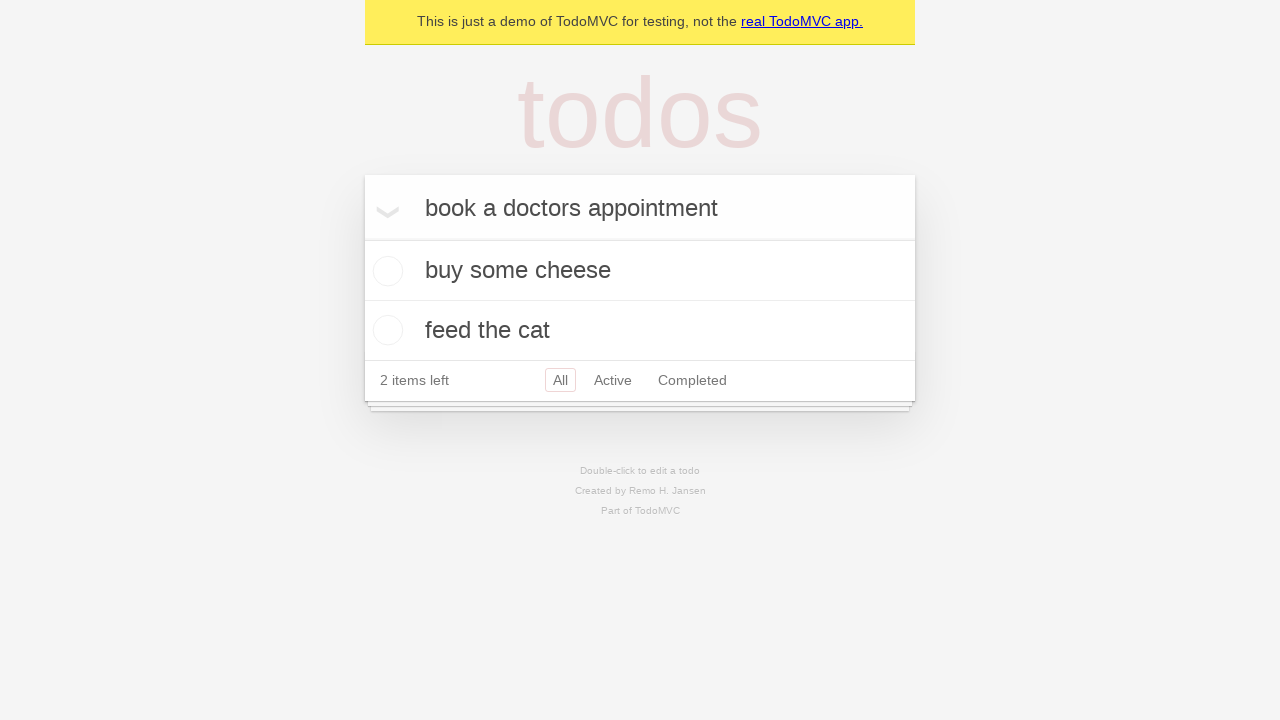

Pressed Enter to add third todo item on internal:attr=[placeholder="What needs to be done?"i]
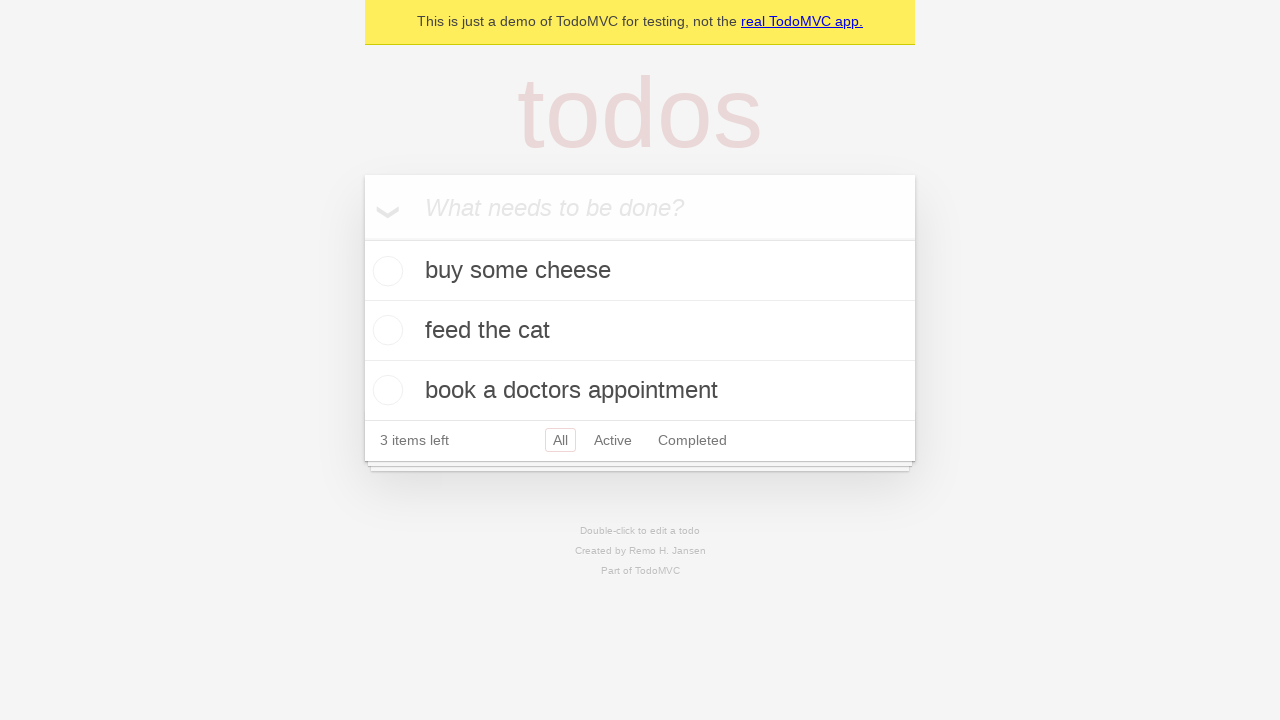

Checked the second todo item (marked as completed) at (385, 330) on internal:testid=[data-testid="todo-item"s] >> nth=1 >> internal:role=checkbox
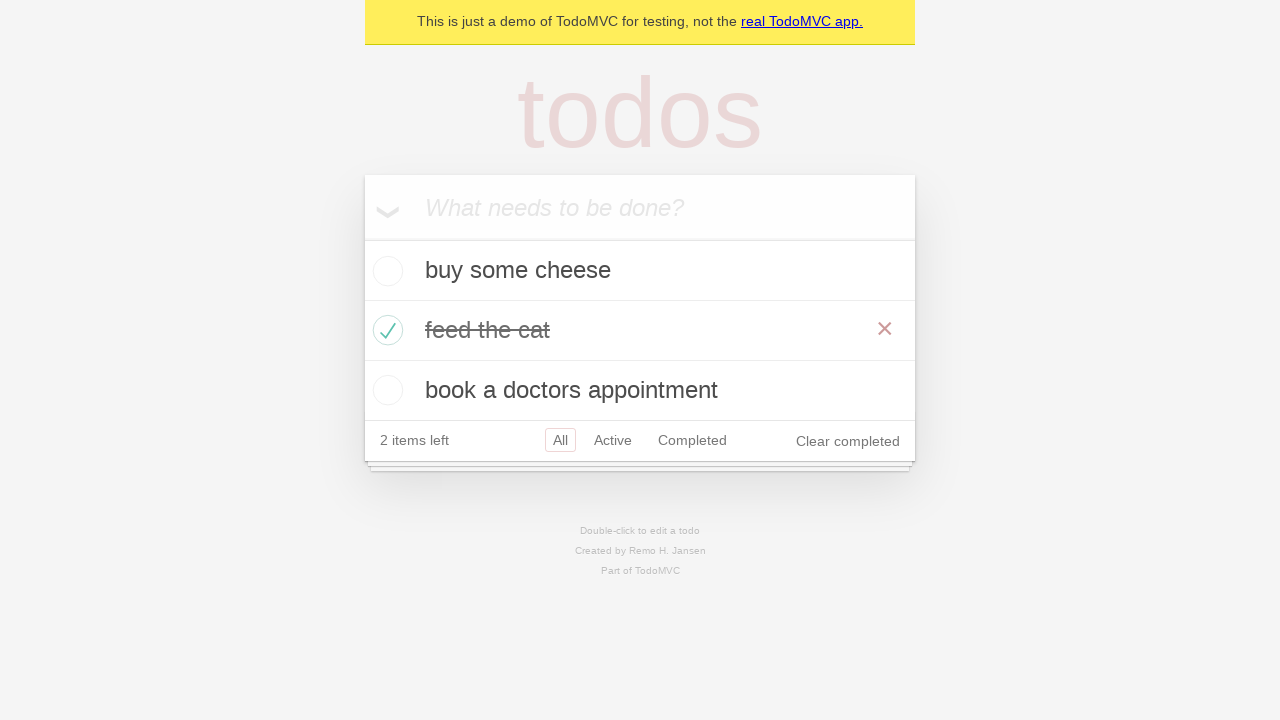

Clicked Active filter to display only uncompleted items at (613, 440) on internal:role=link[name="Active"i]
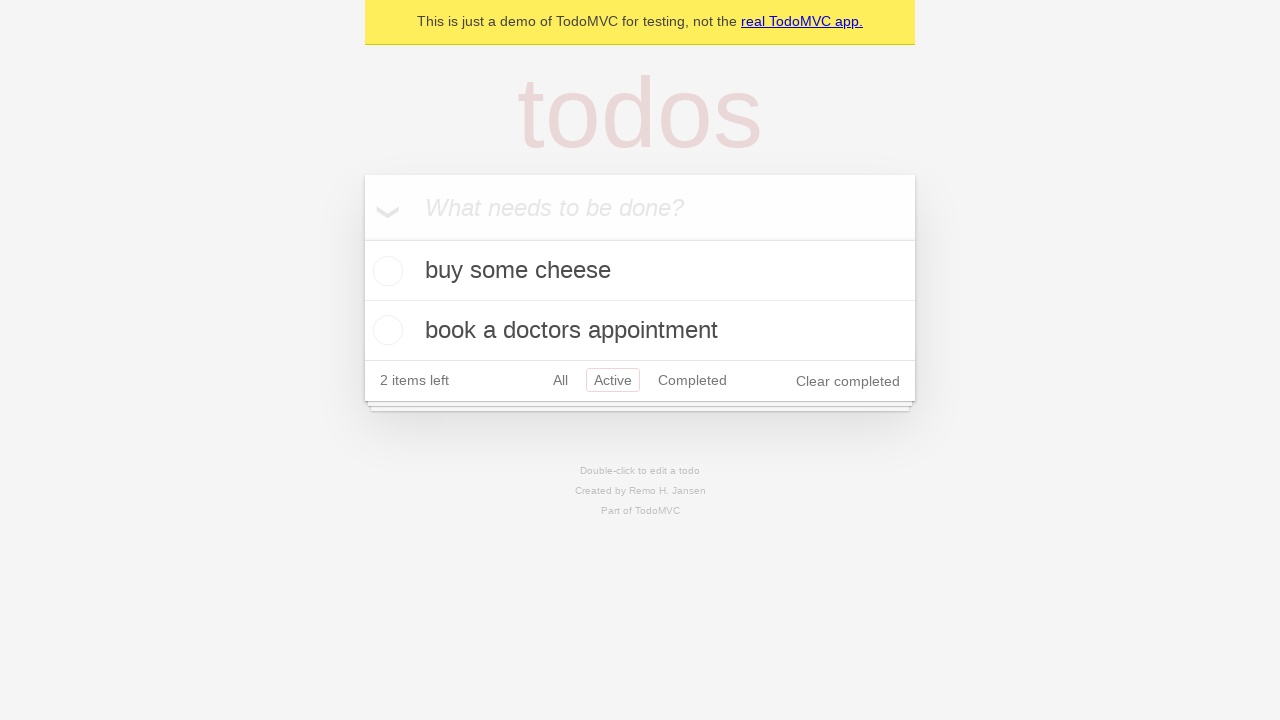

Waited for filtered view showing 2 active todo items
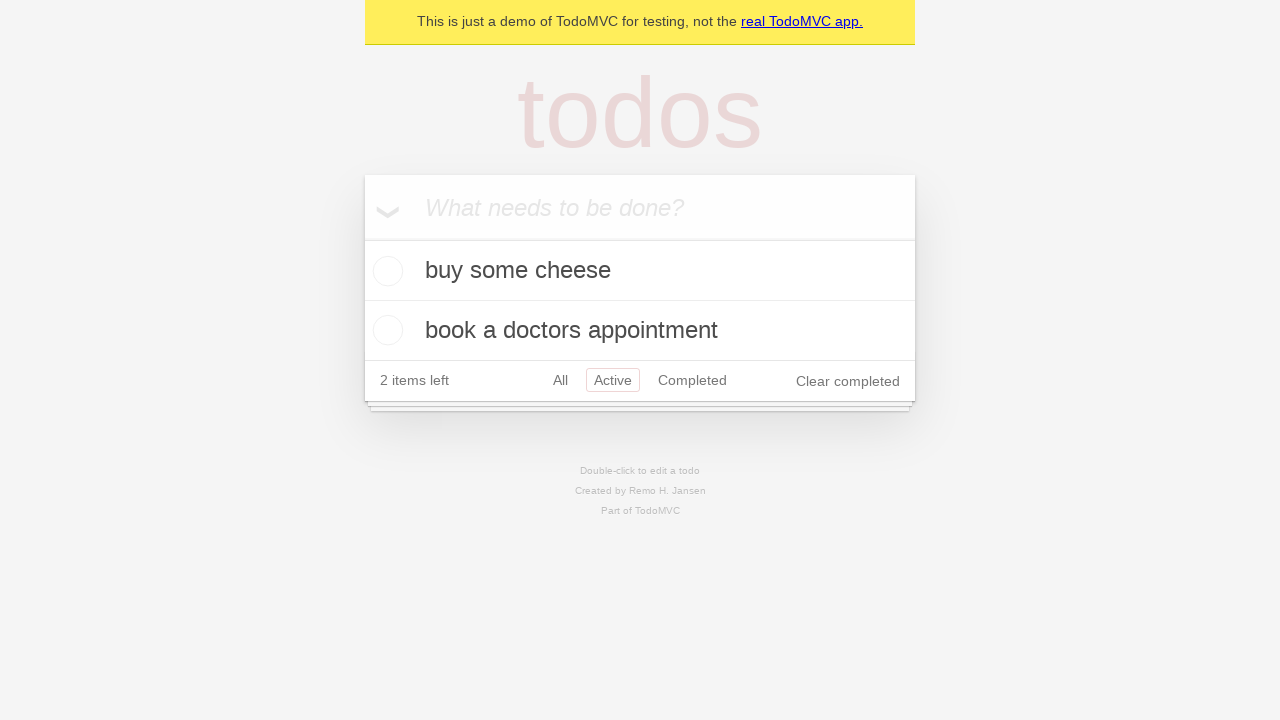

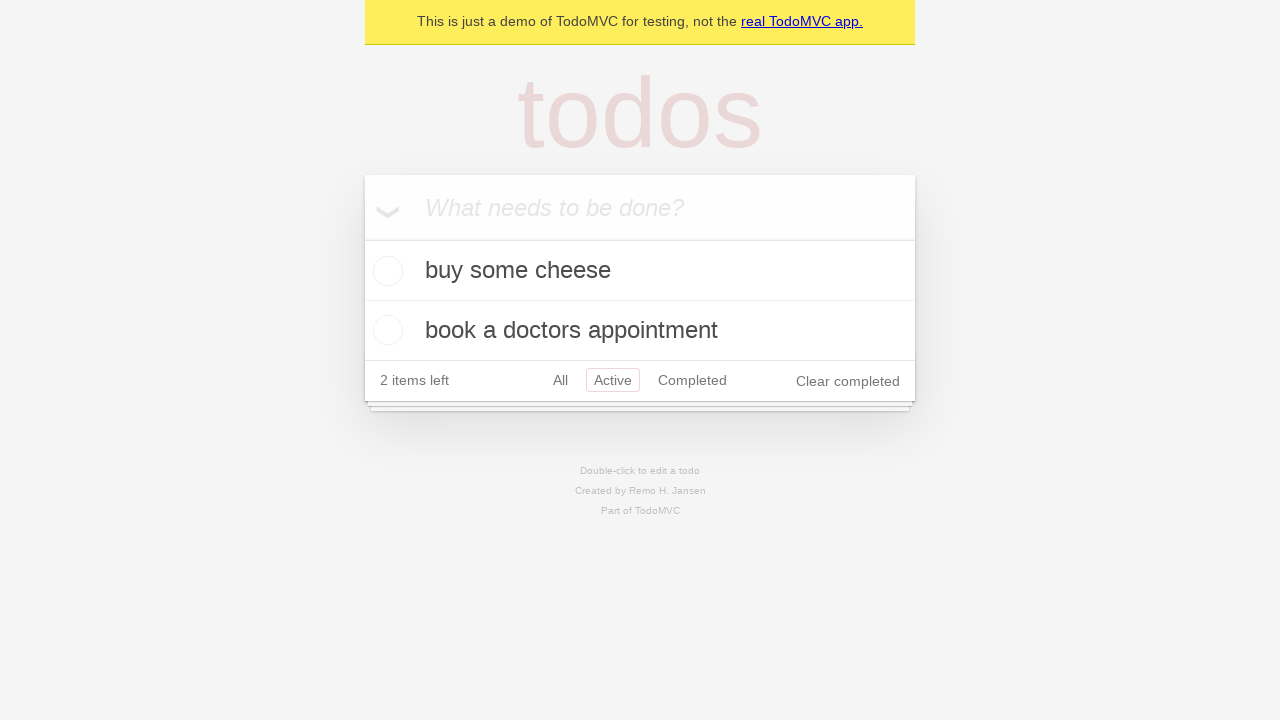